Tests the checkout flow by adding Cucumber to cart, proceeding to checkout, and verifying the item appears on the checkout page

Starting URL: https://rahulshettyacademy.com/seleniumPractise/#/

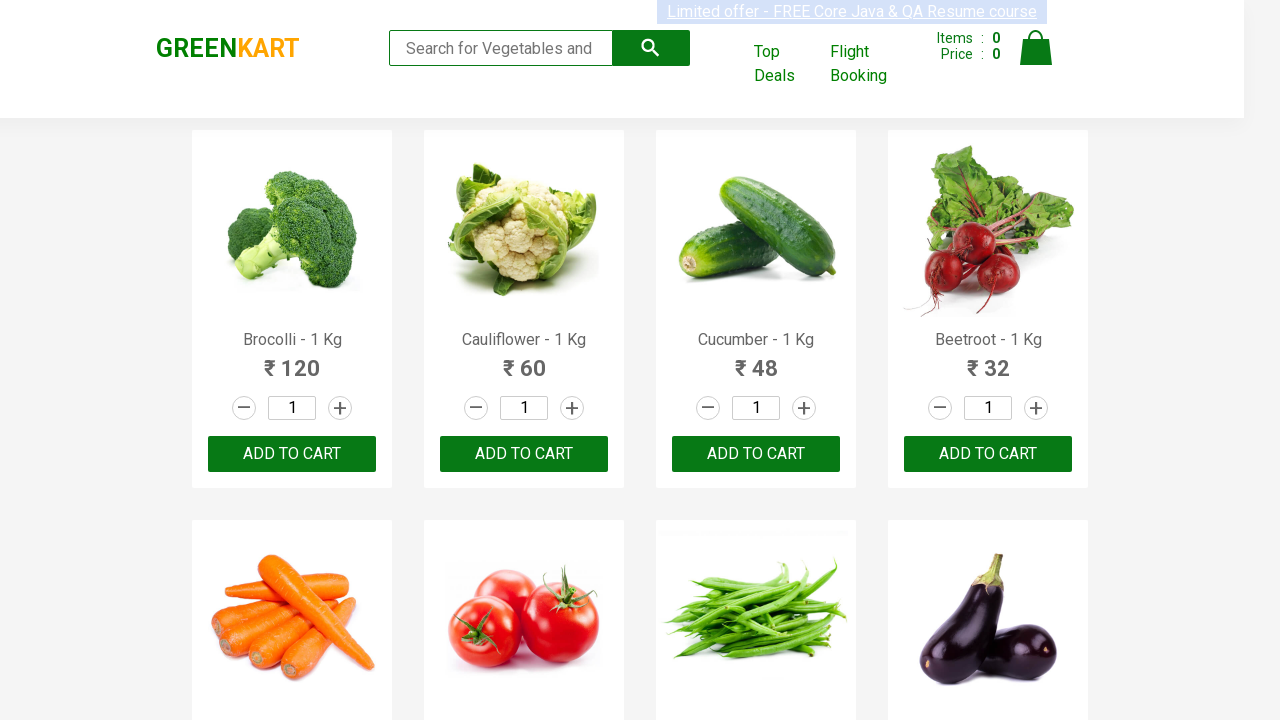

Filled search field with 'Cucumber' on .search-keyword
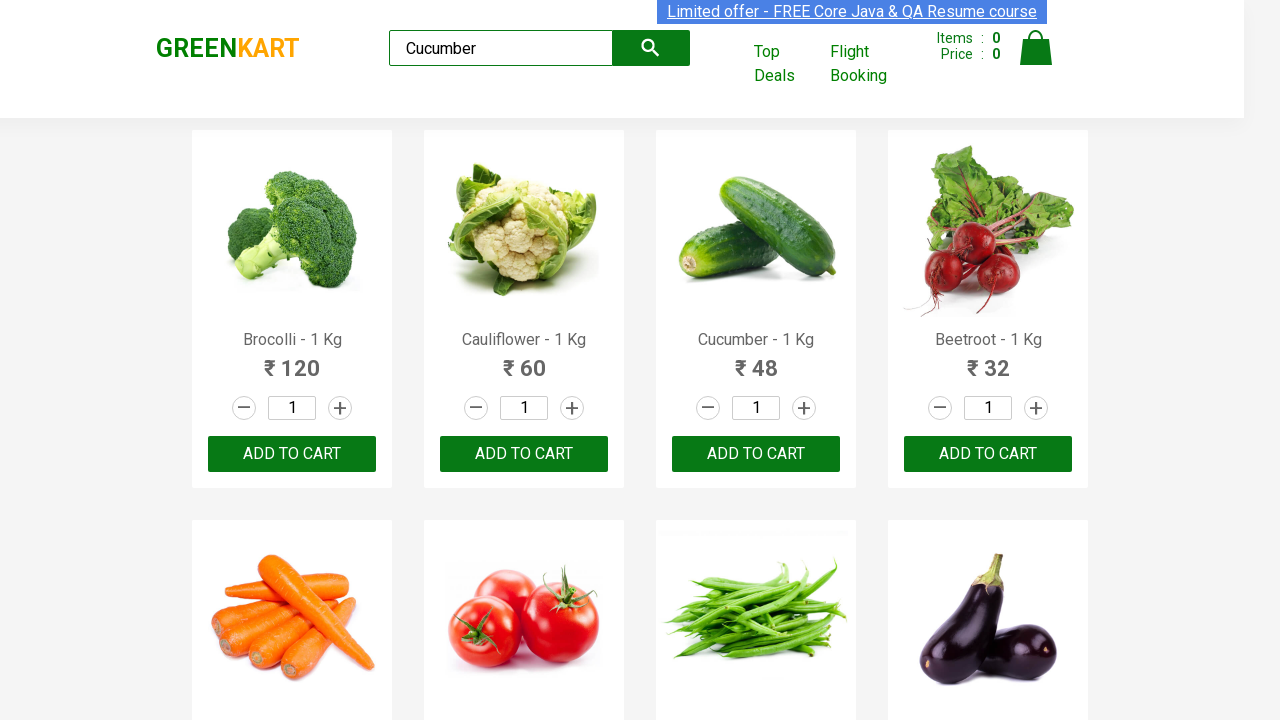

Waited 2 seconds for page to load
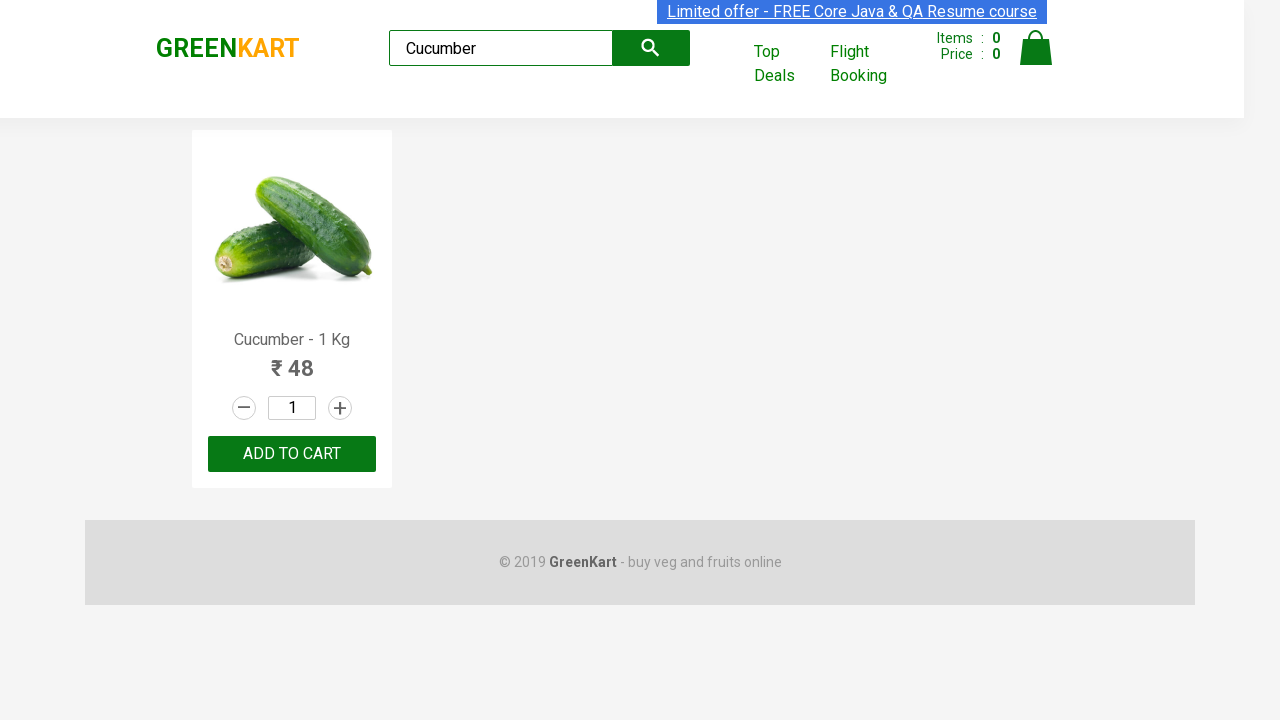

Verified Cucumber product appeared in search results
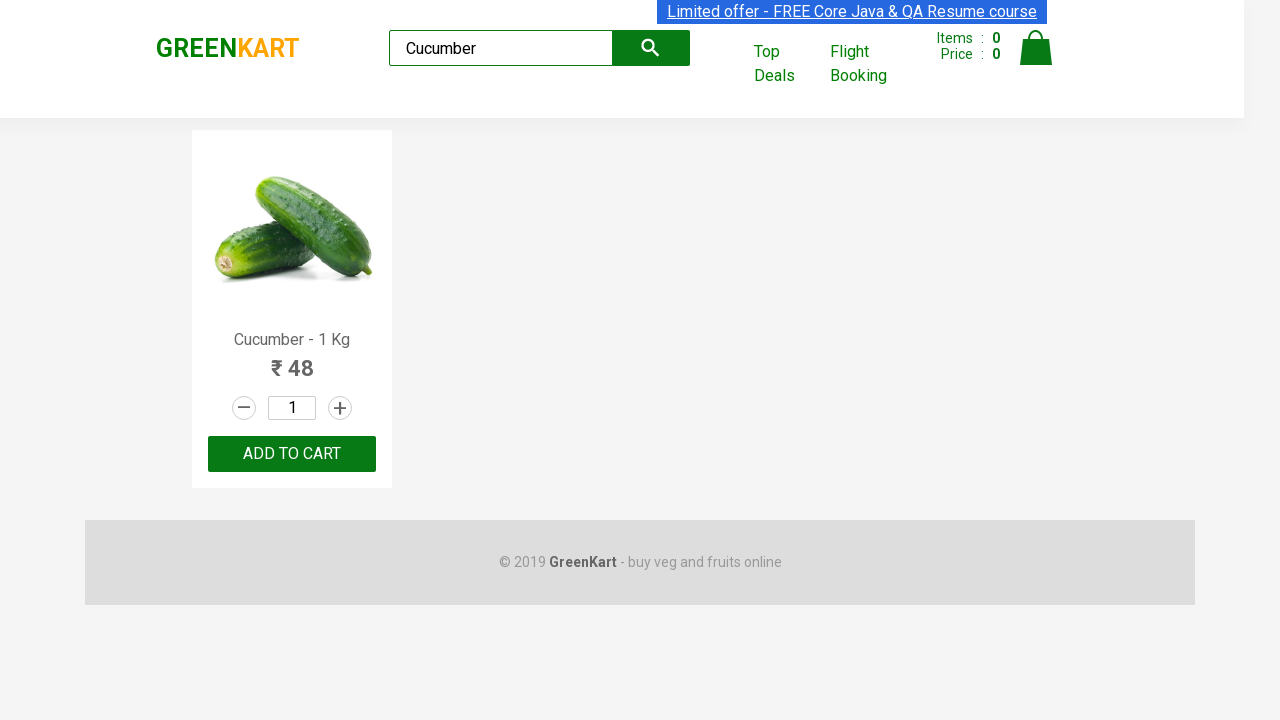

Clicked 'ADD TO CART' button for Cucumber product at (292, 454) on .product-action > button
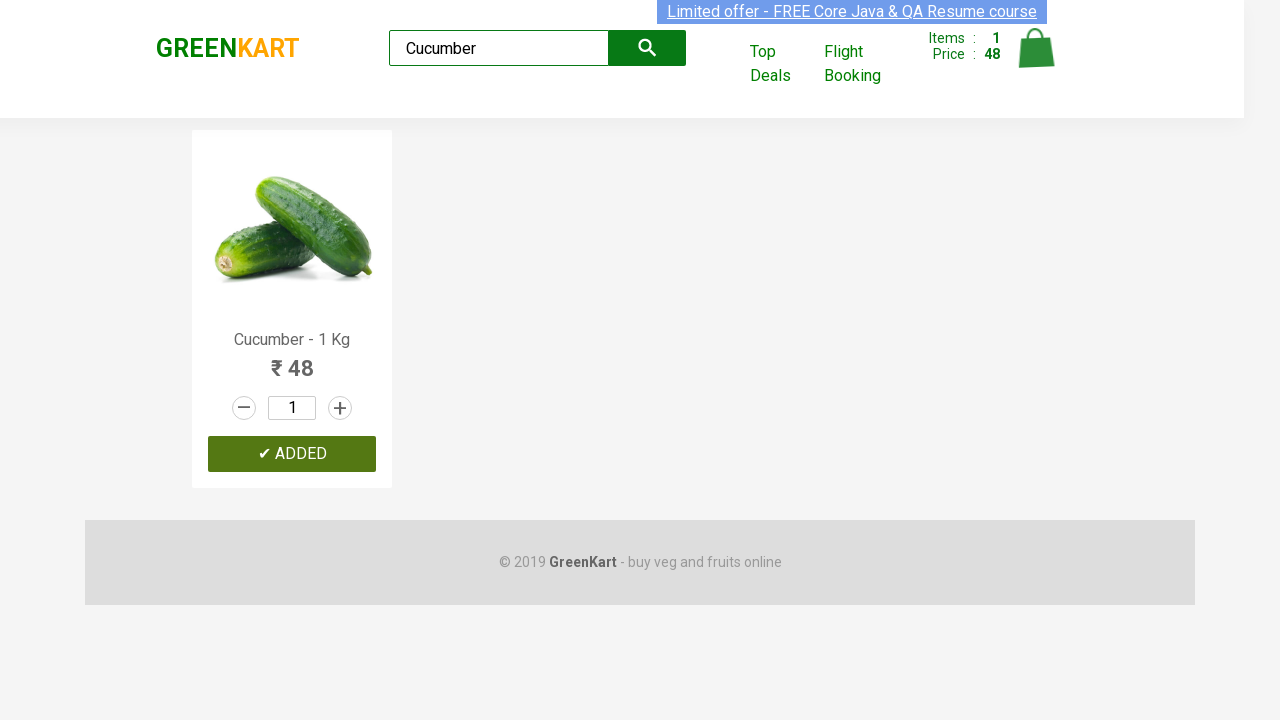

Clicked cart icon to open cart at (1036, 48) on .cart-icon > img
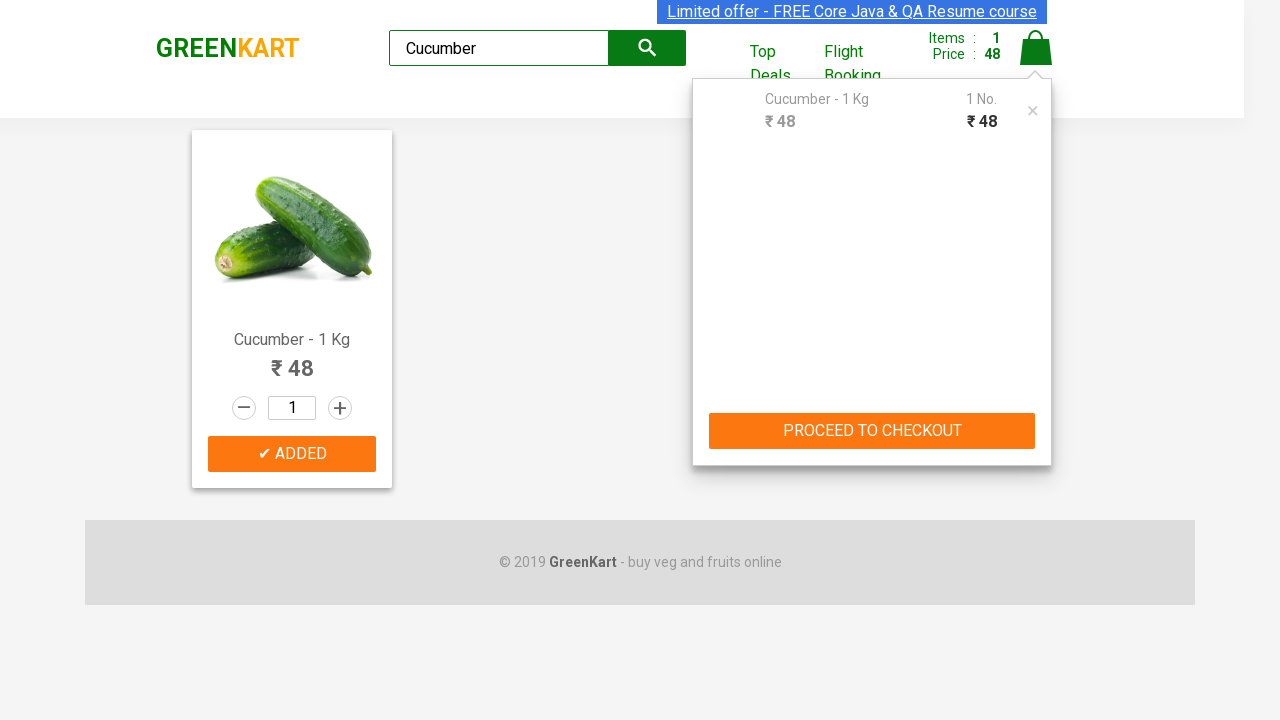

Waited 2 seconds for cart to load
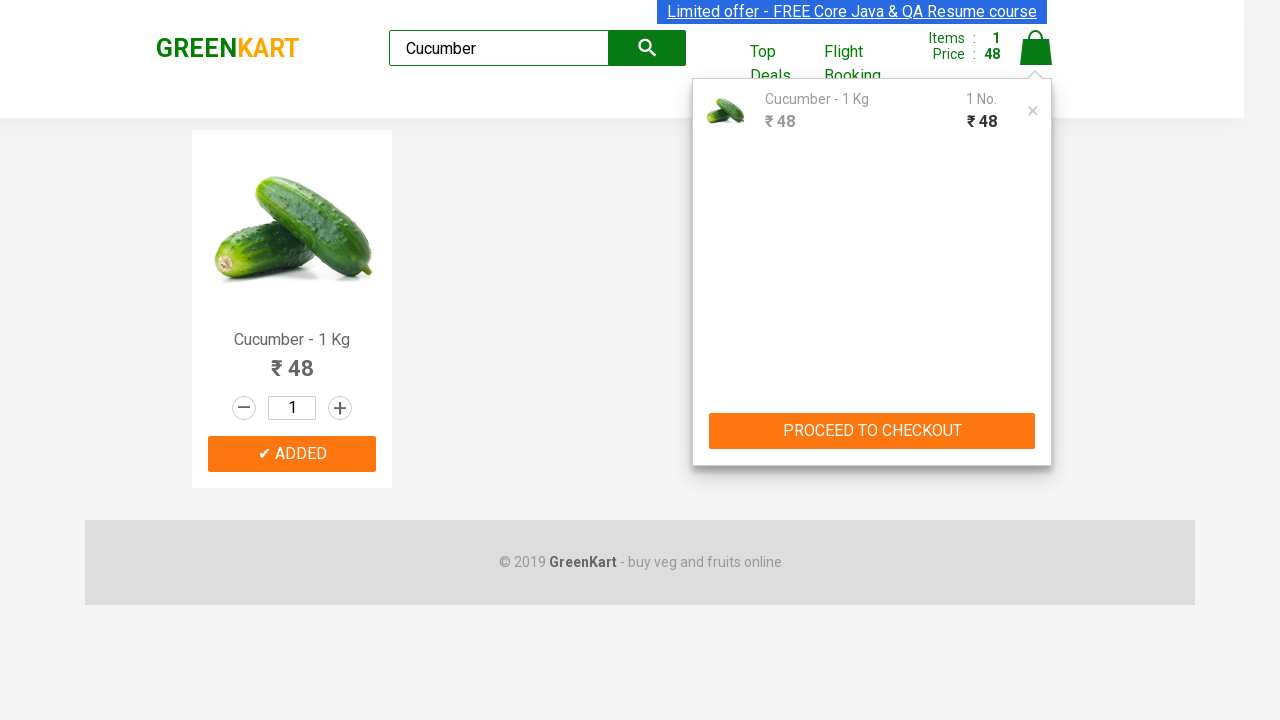

Verified Cucumber item is present in cart
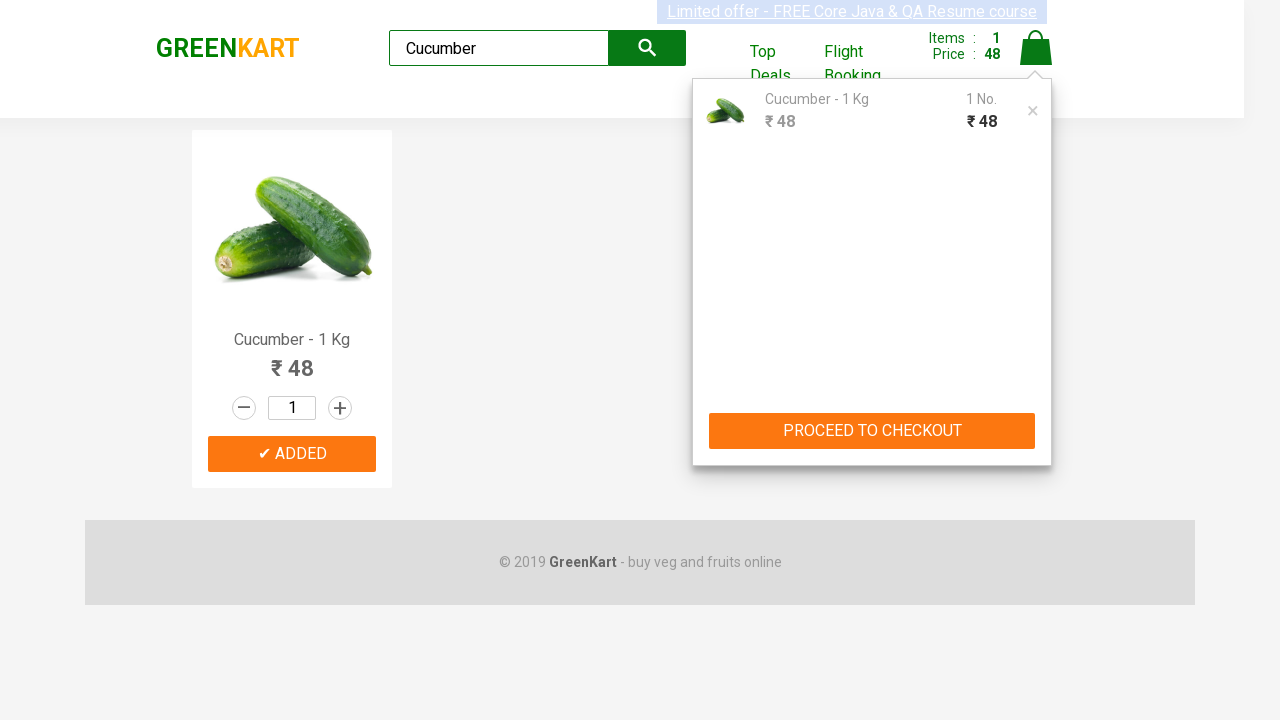

Clicked 'PROCEED TO CHECKOUT' button at (872, 431) on .action-block button[type='button']:has-text('PROCEED TO CHECKOUT')
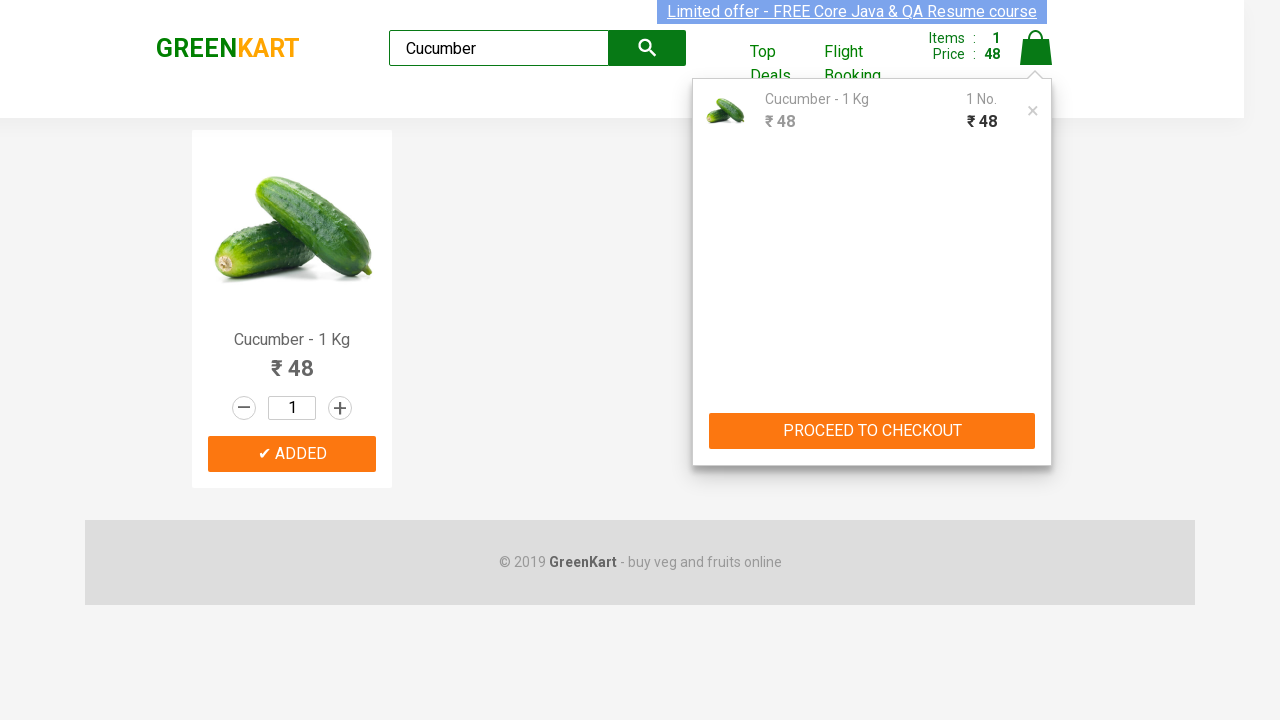

Waited for product name to appear on checkout page
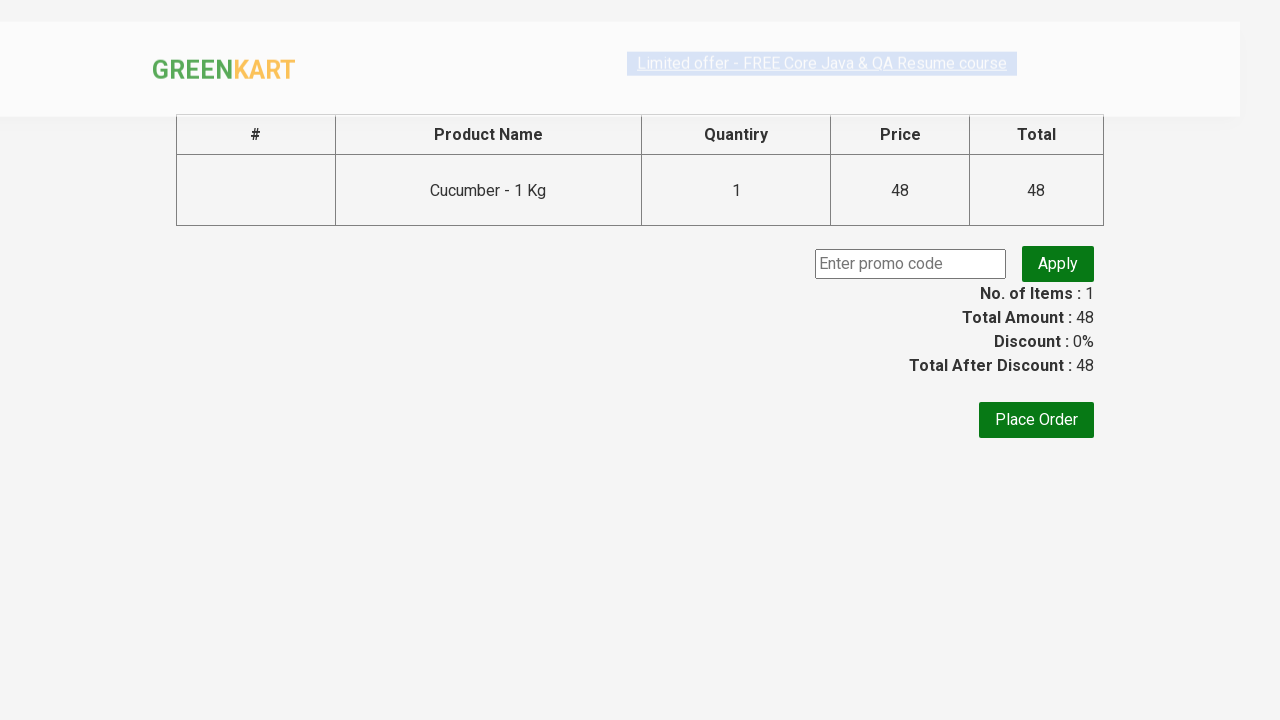

Validated that checkout page displays 'Cucumber - 1 Kg' item
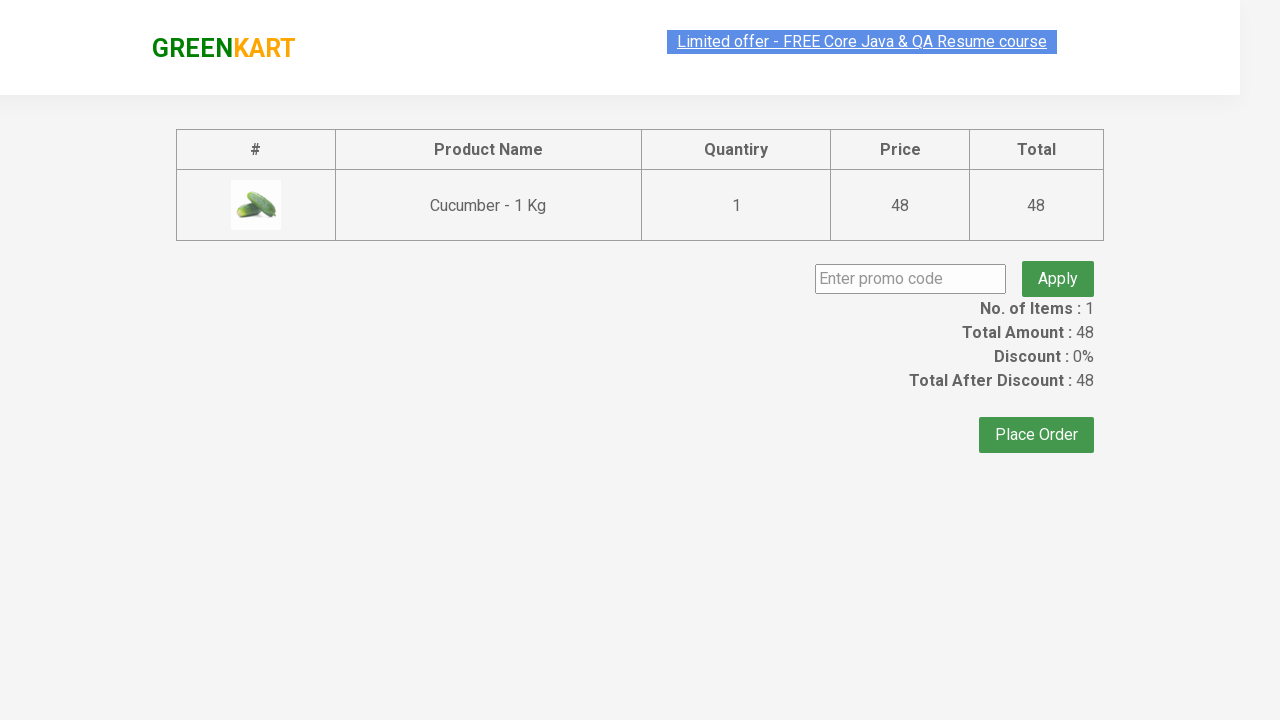

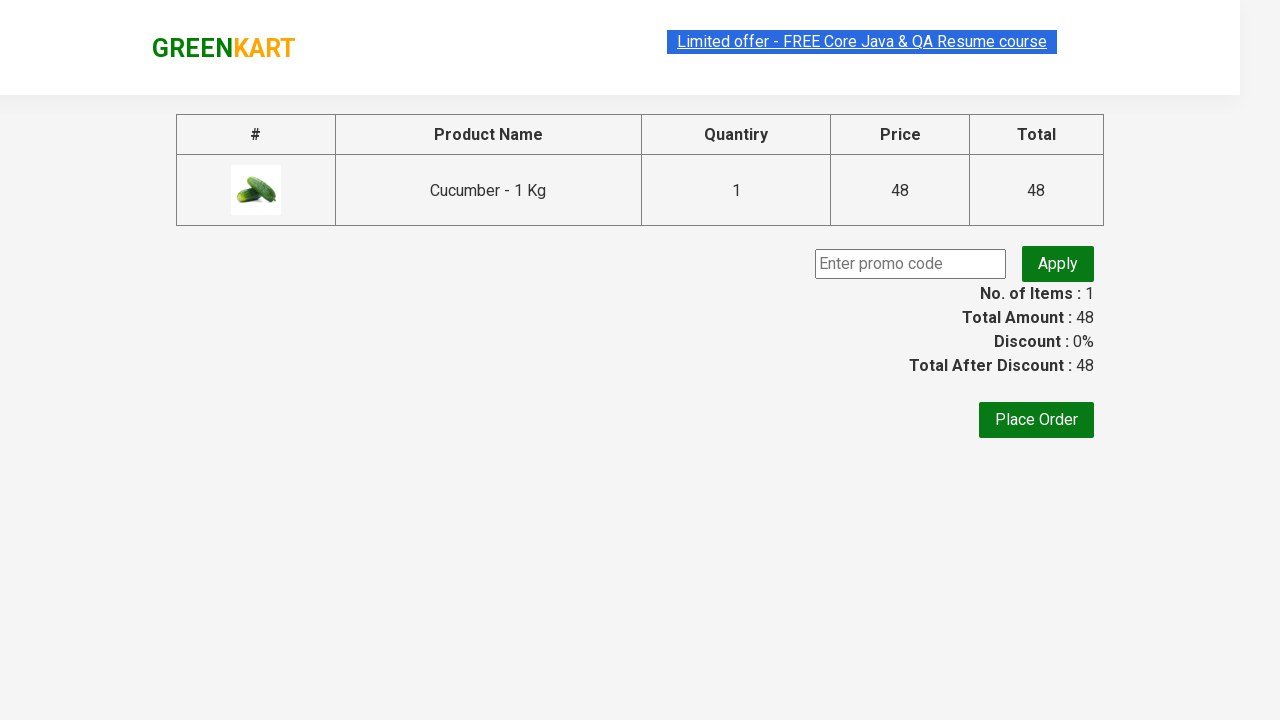